Navigates to W3Schools HTML tables tutorial page and verifies that the customers table is present and contains data rows

Starting URL: https://www.w3schools.com/html/html_tables.asp

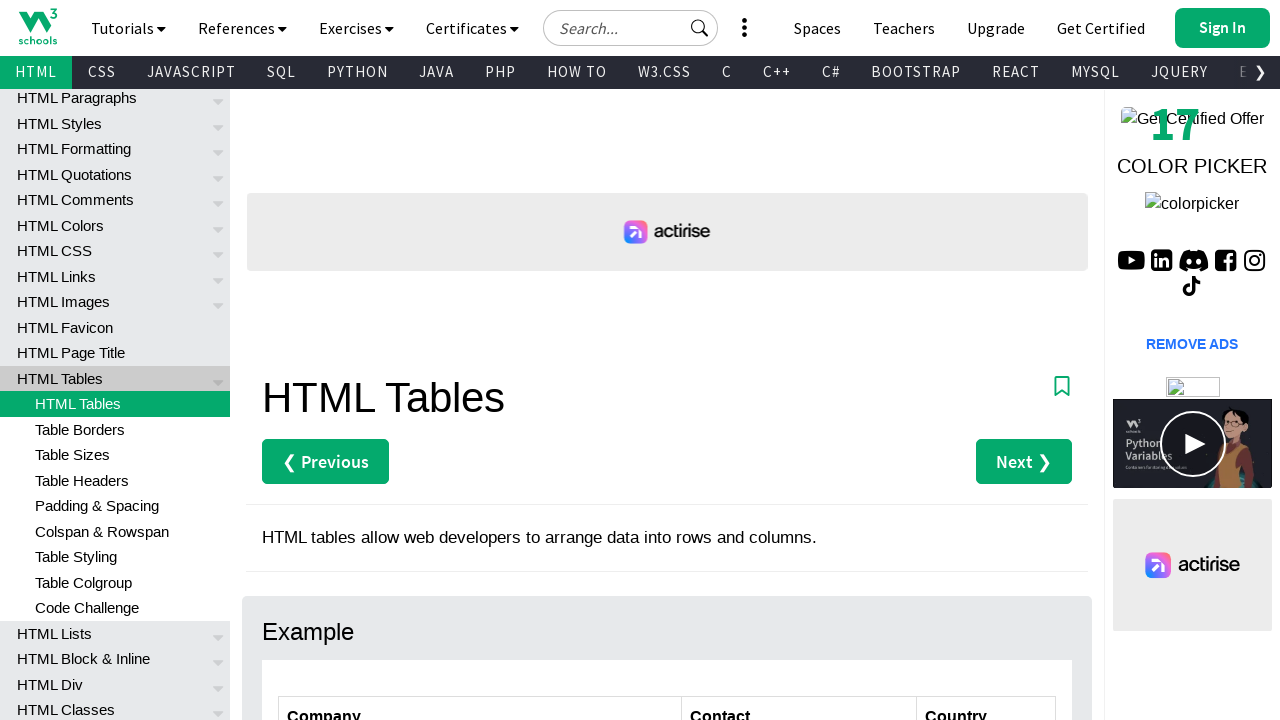

Navigated to W3Schools HTML tables tutorial page
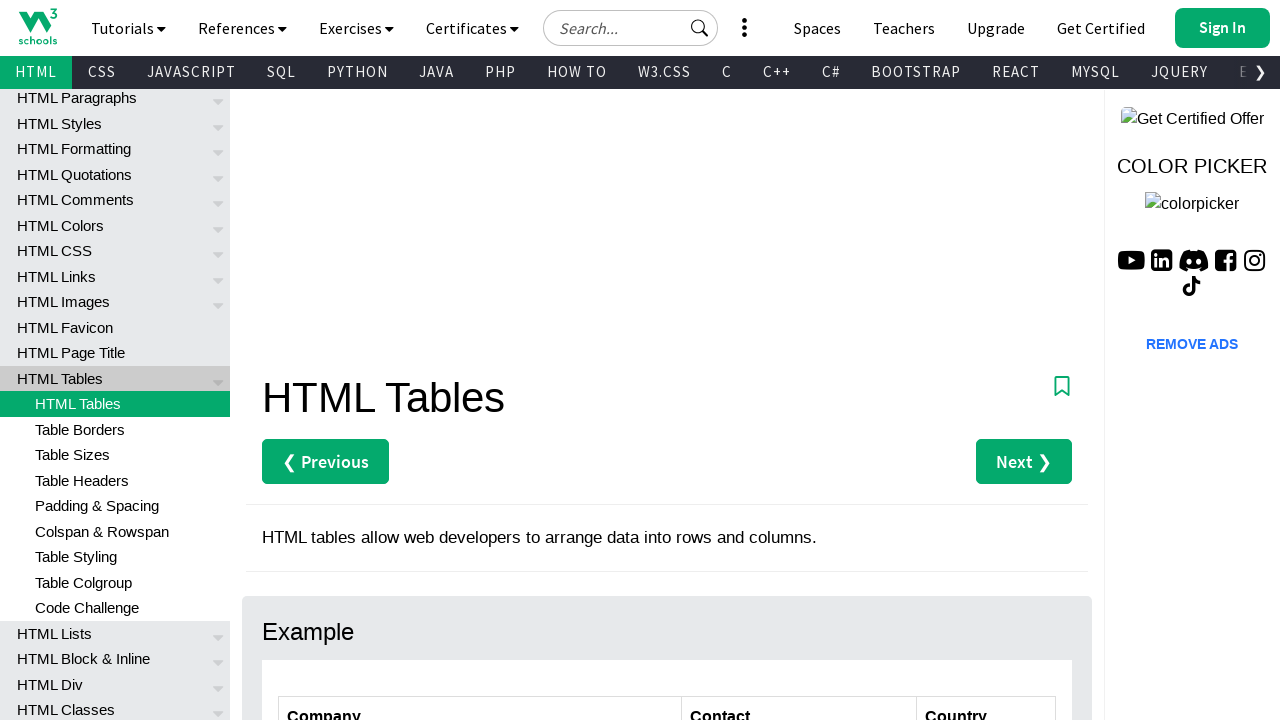

Customers table is now visible
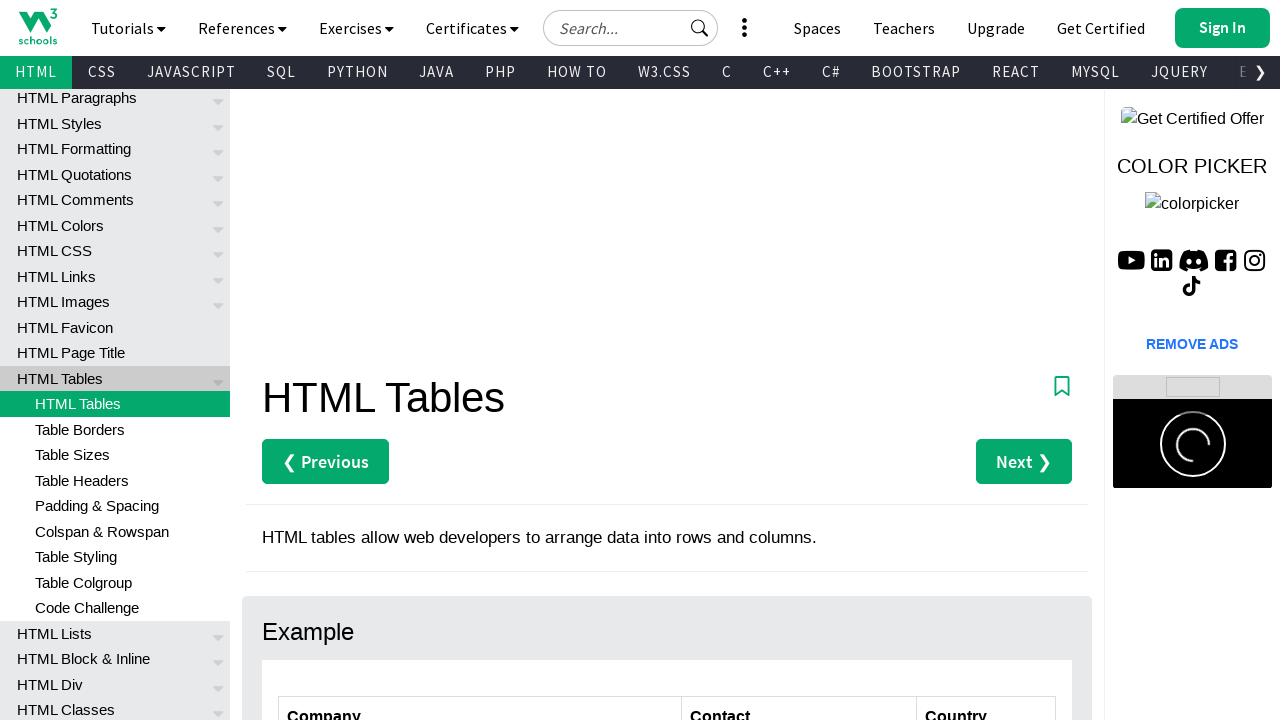

Verified table contains data rows
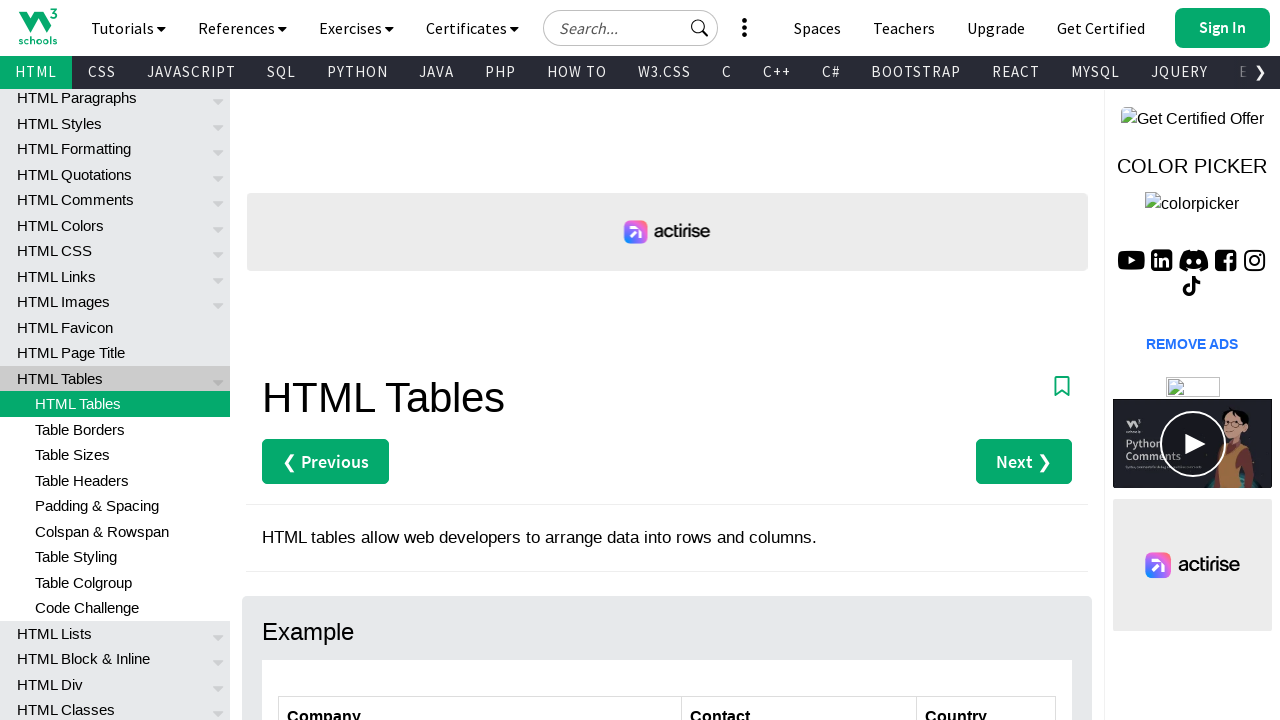

Verified table structure by confirming first data row and column exist
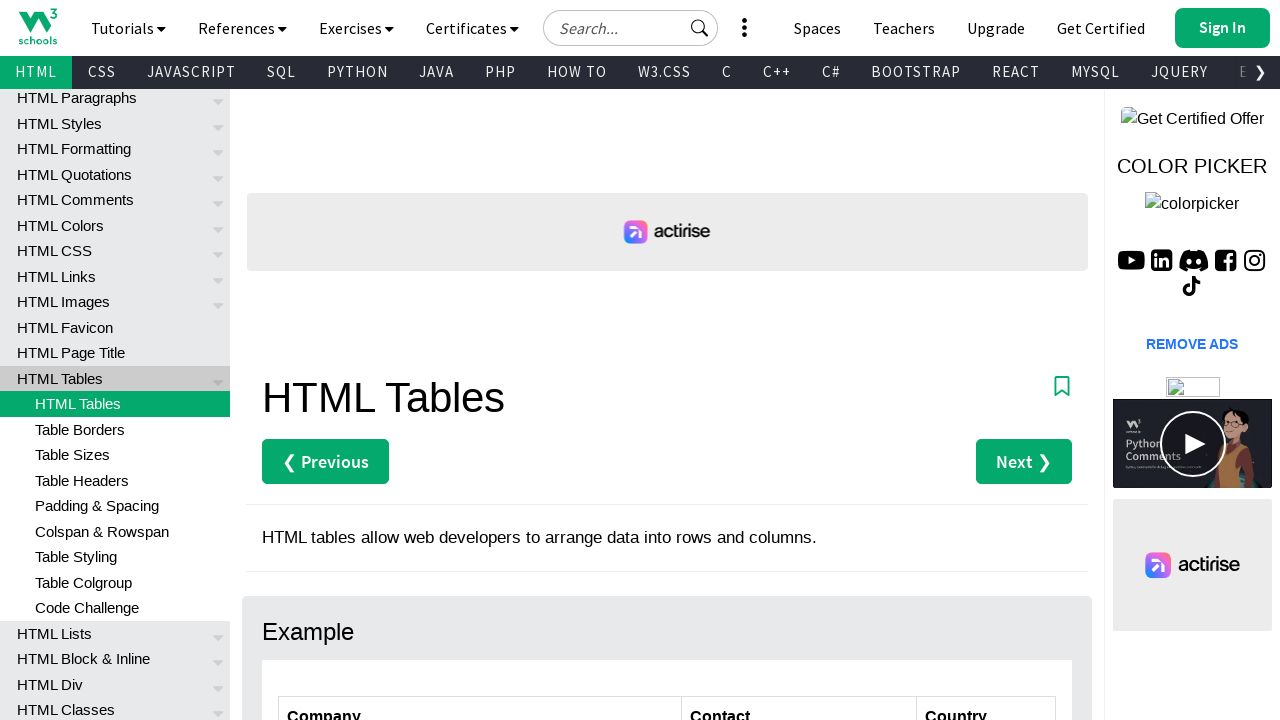

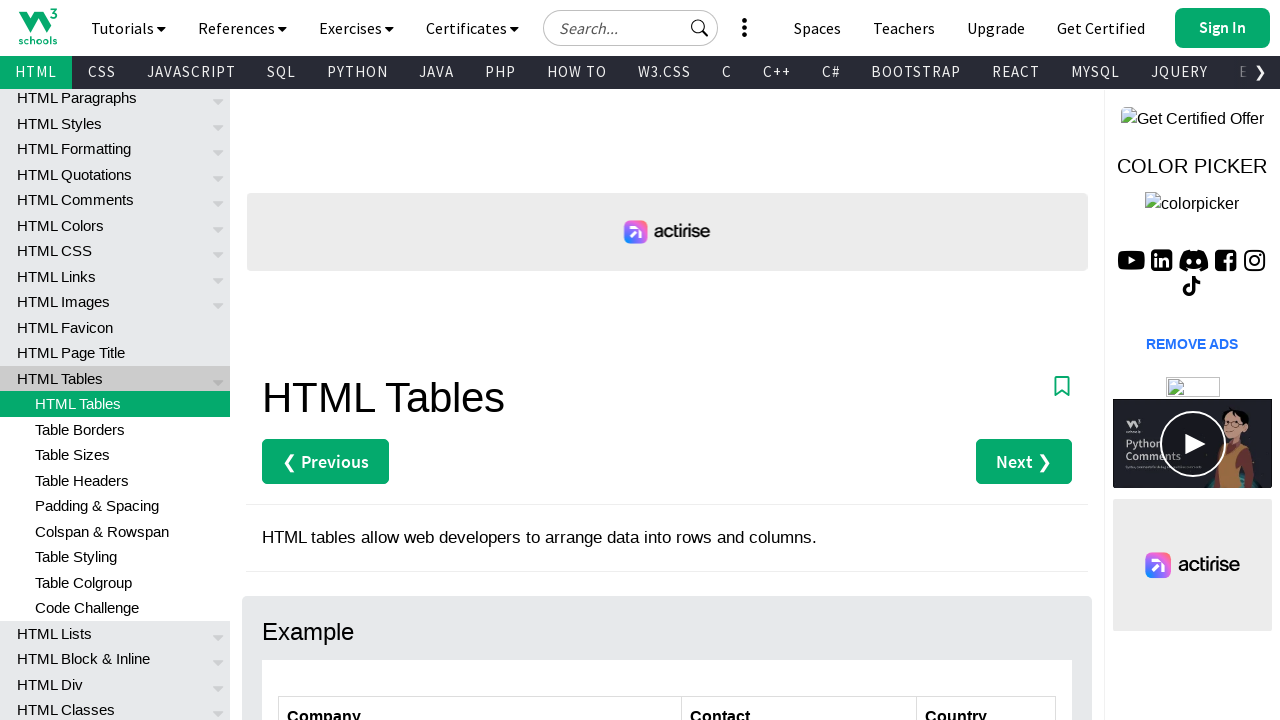